Tests interaction with a practice form by scrolling the page, clicking through all gender radio button options, and filling then clearing the email field.

Starting URL: https://demoqa.com/automation-practice-form

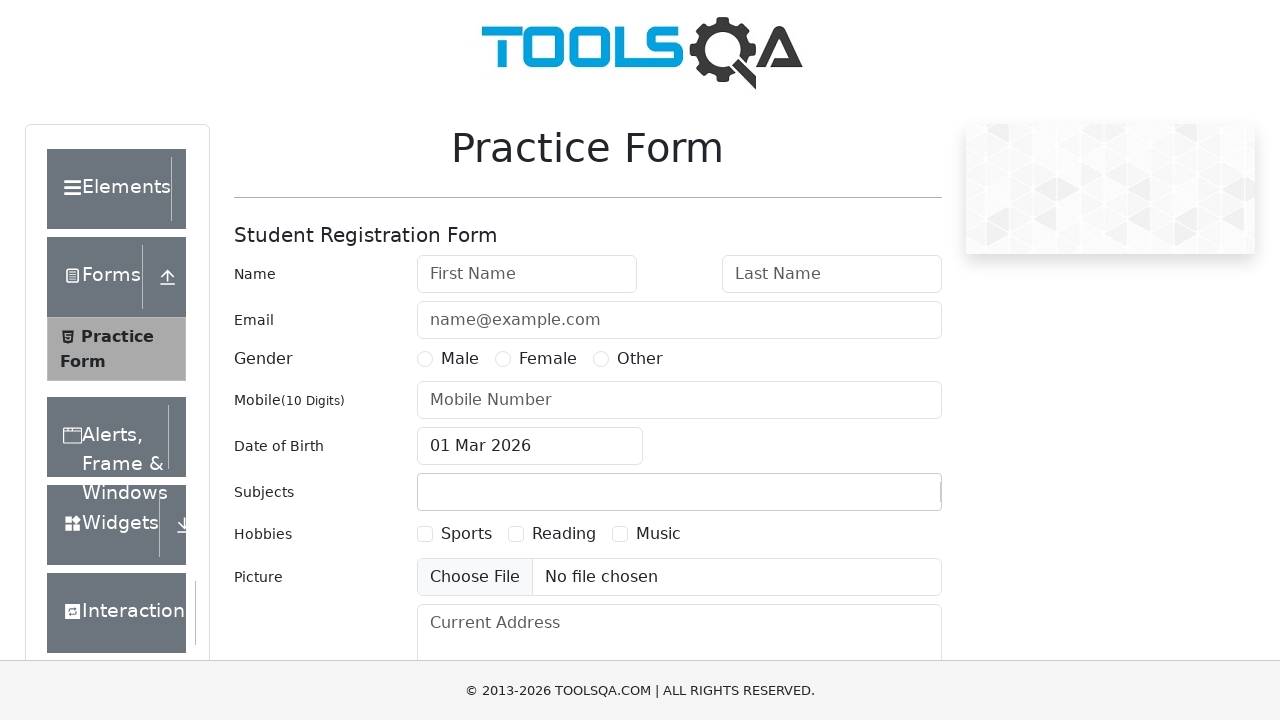

Scrolled page down by 50 pixels
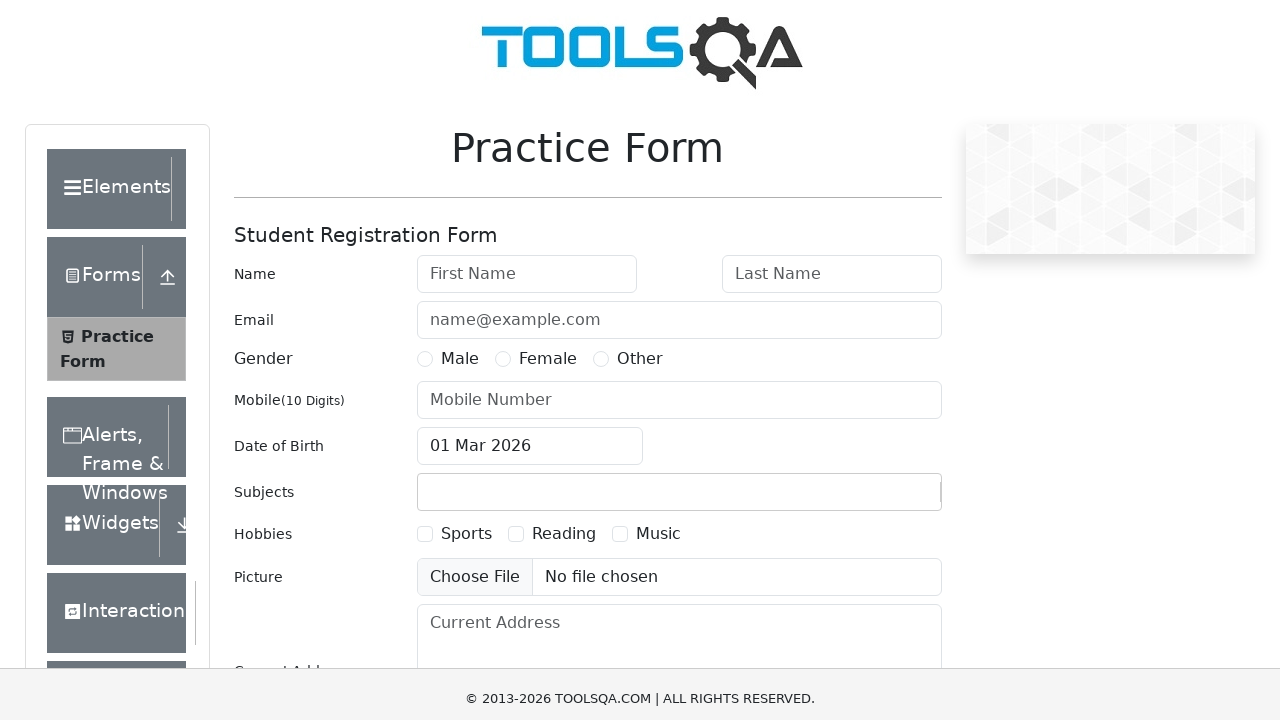

Located all gender radio button labels
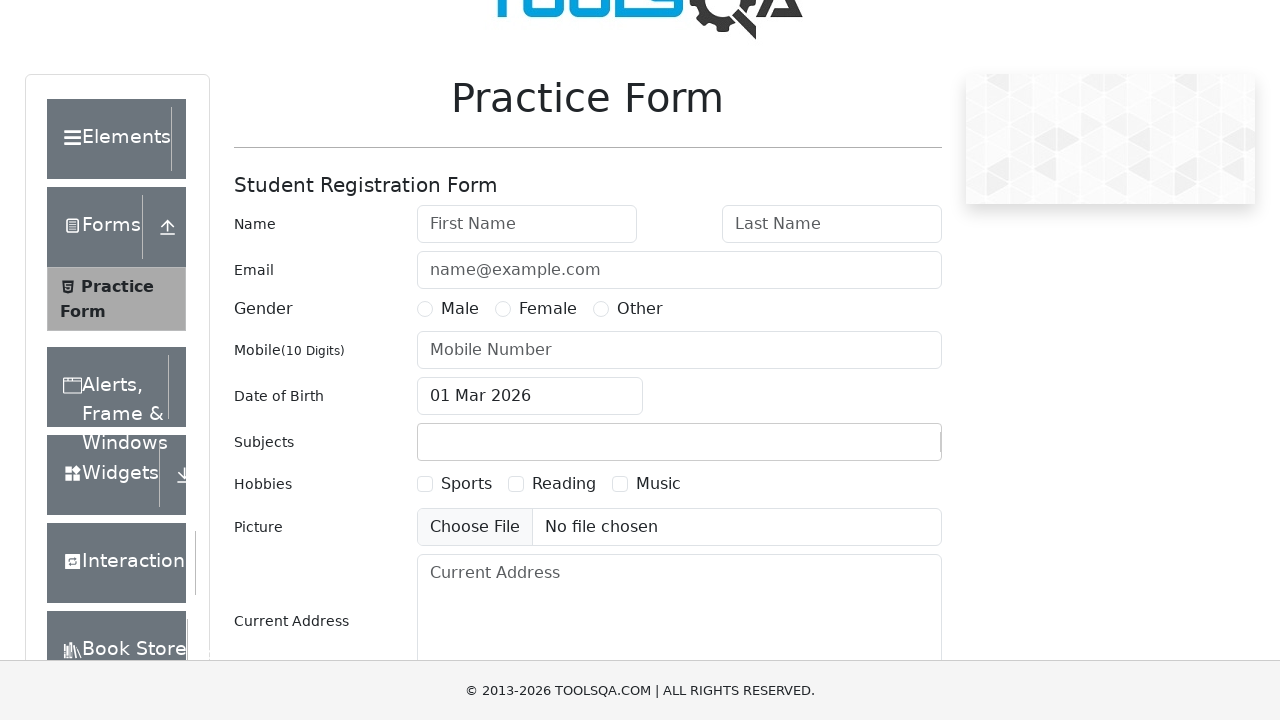

Found 3 gender radio button options
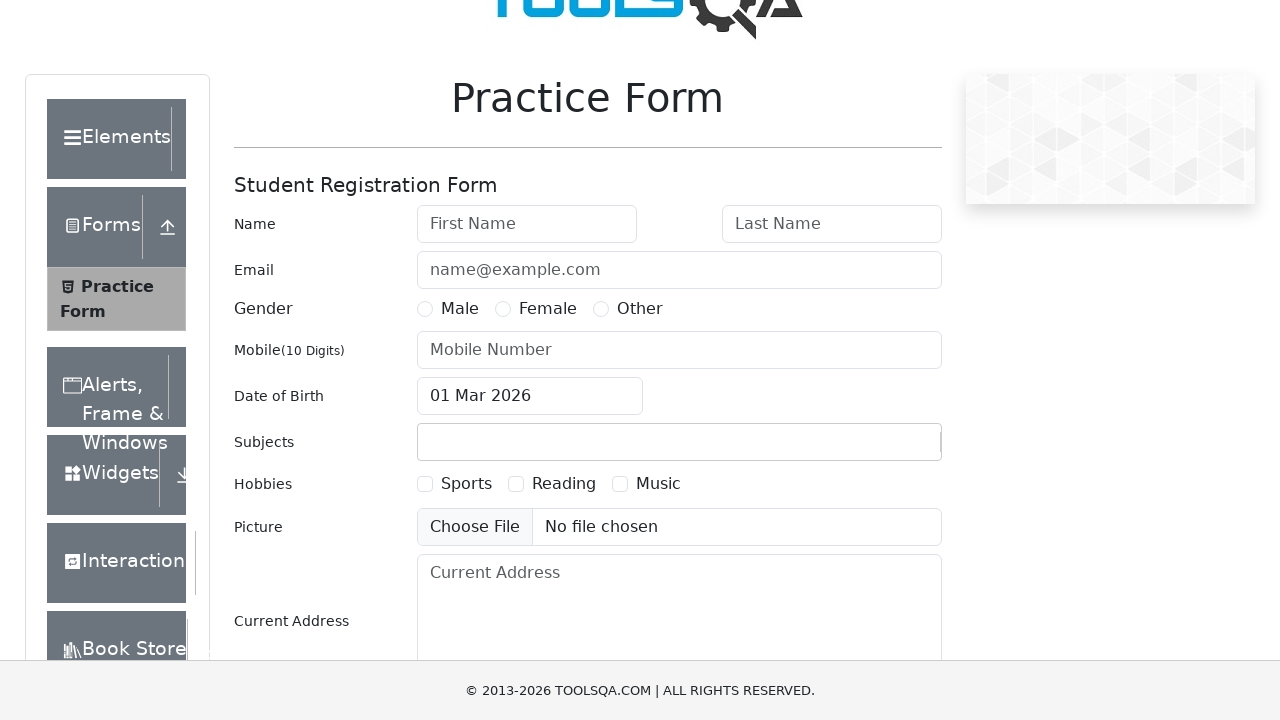

Clicked gender radio button option 1 of 3 at (460, 309) on xpath=//label[contains(@for,'gender-radio')] >> nth=0
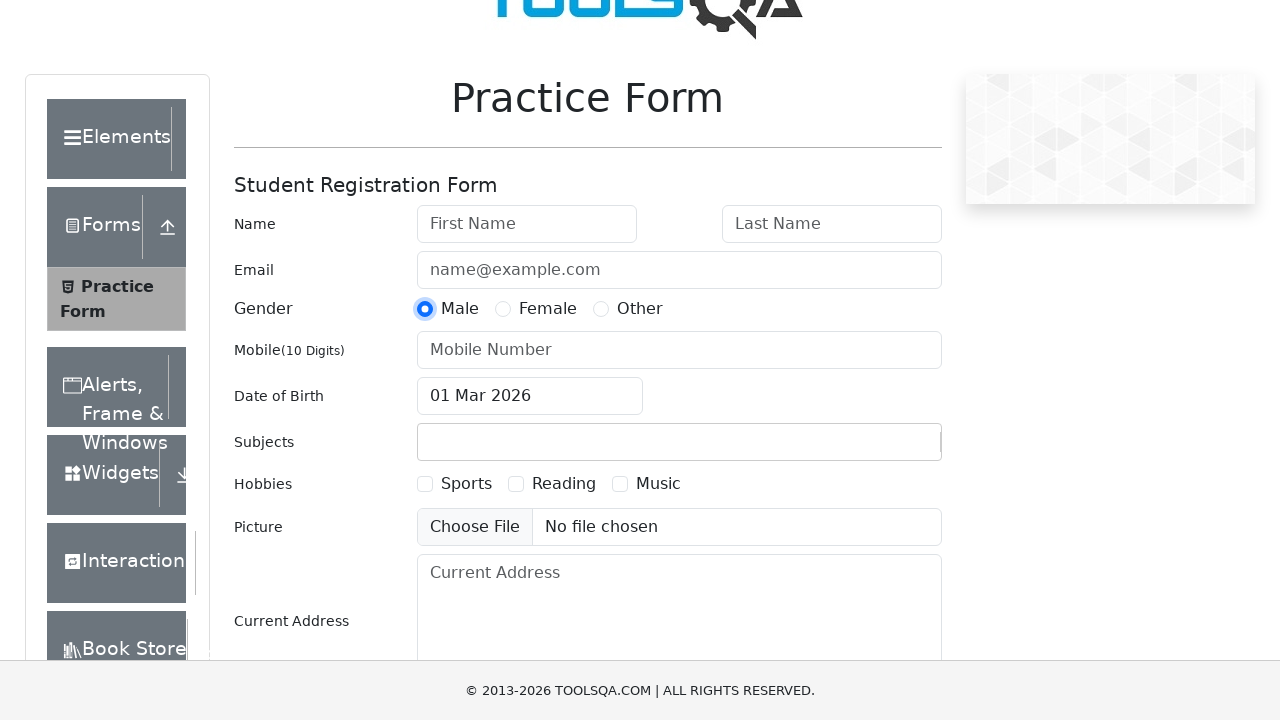

Waited 1000ms after clicking gender option 1
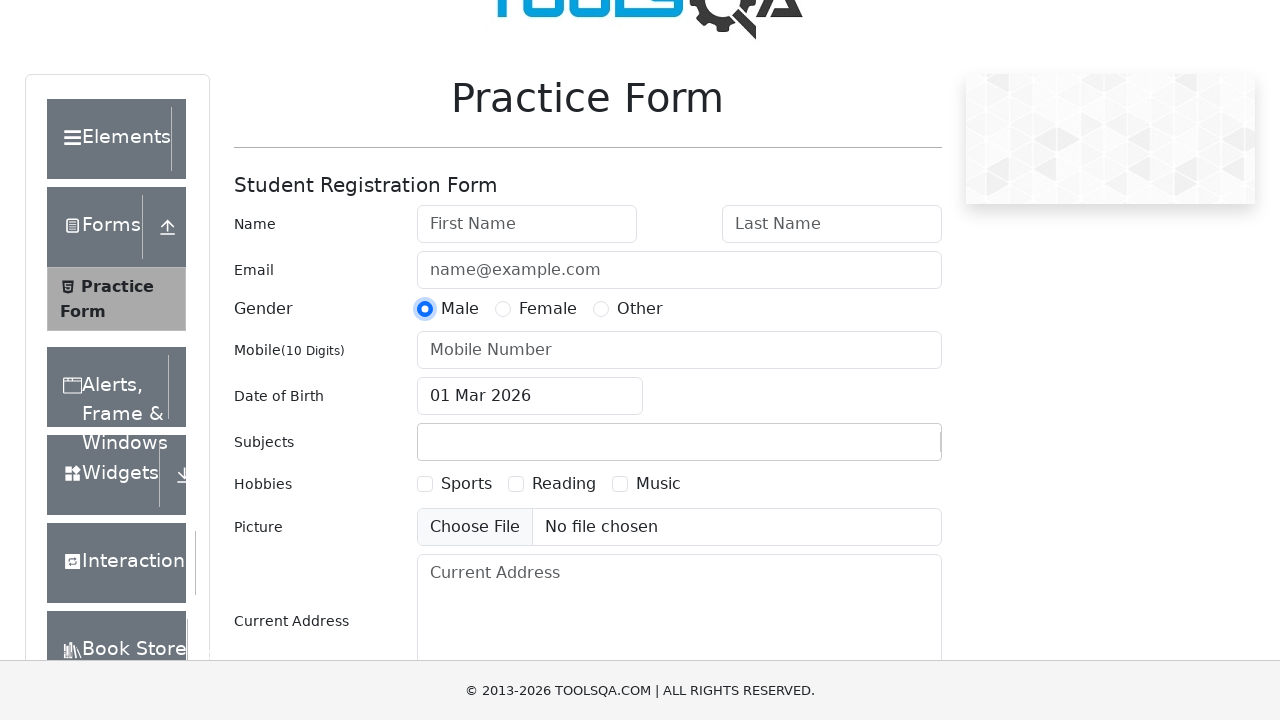

Clicked gender radio button option 2 of 3 at (548, 309) on xpath=//label[contains(@for,'gender-radio')] >> nth=1
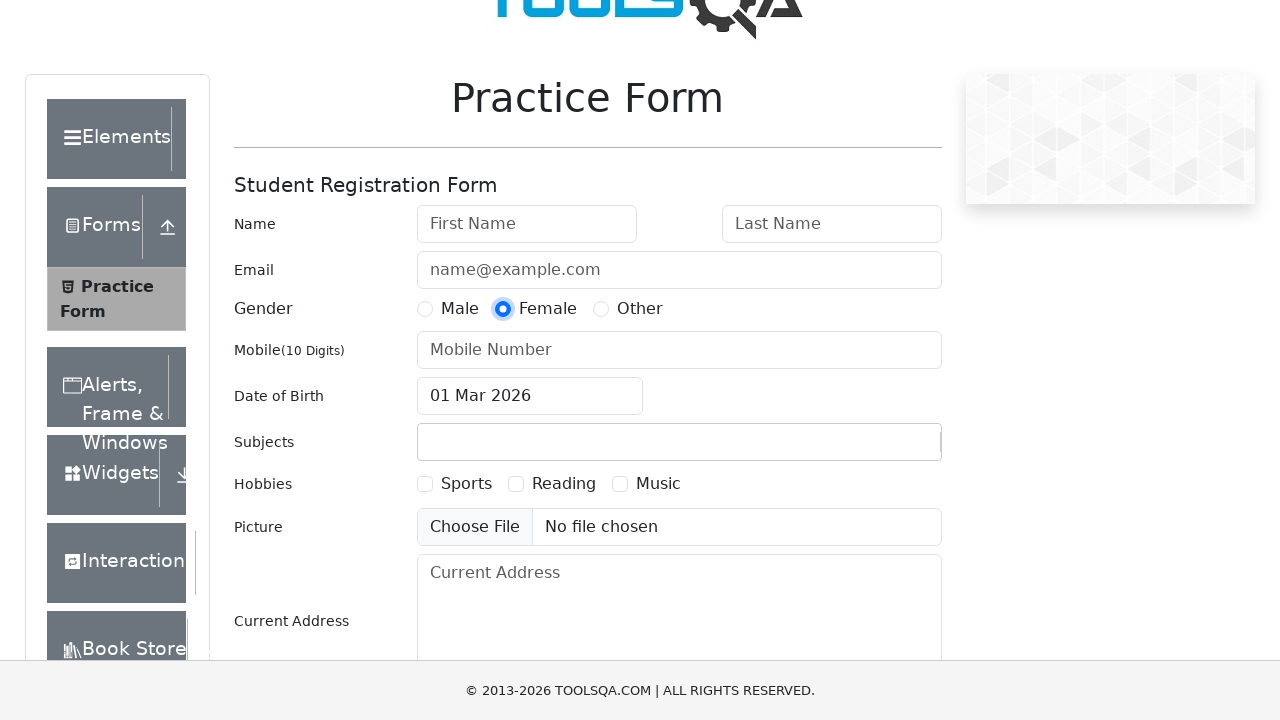

Waited 1000ms after clicking gender option 2
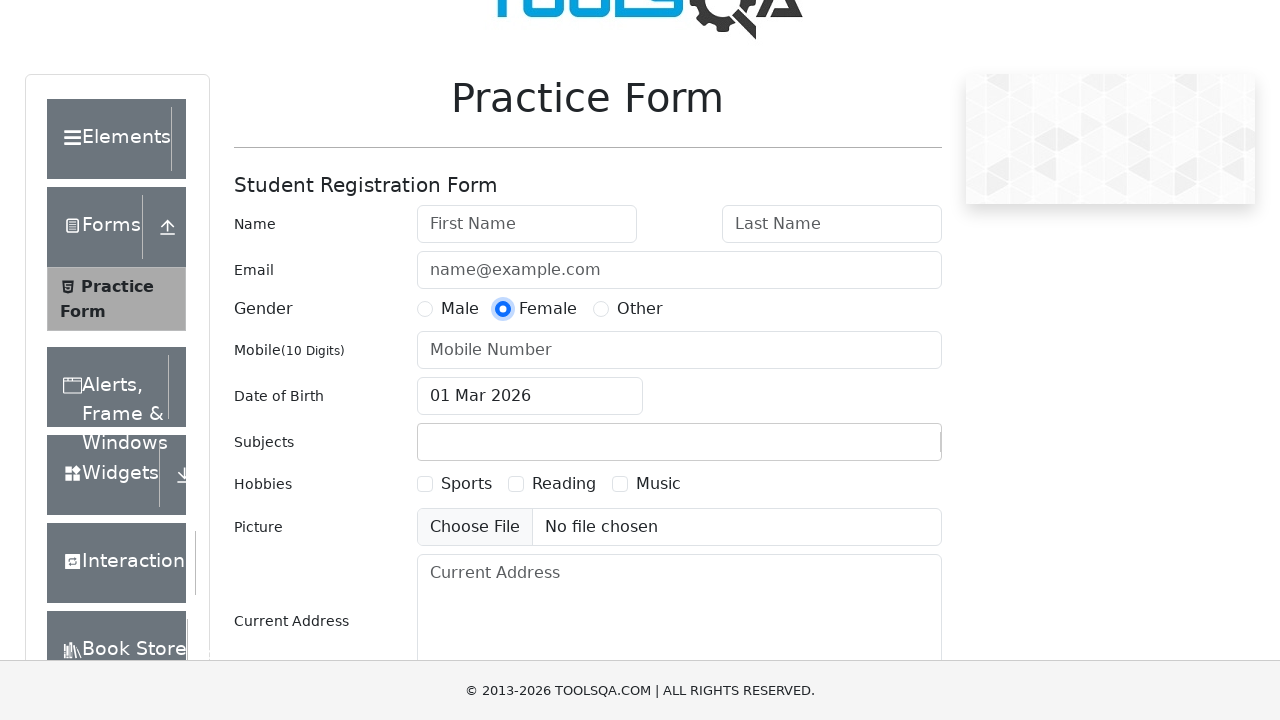

Clicked gender radio button option 3 of 3 at (640, 309) on xpath=//label[contains(@for,'gender-radio')] >> nth=2
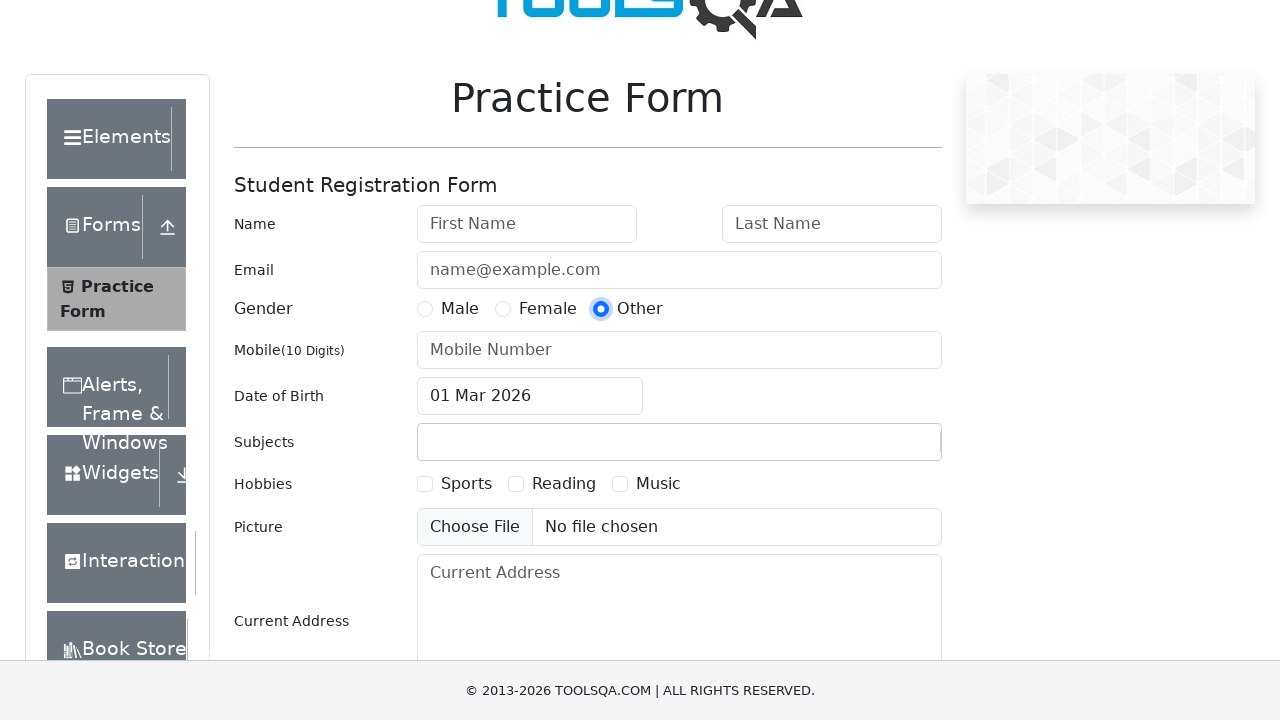

Waited 1000ms after clicking gender option 3
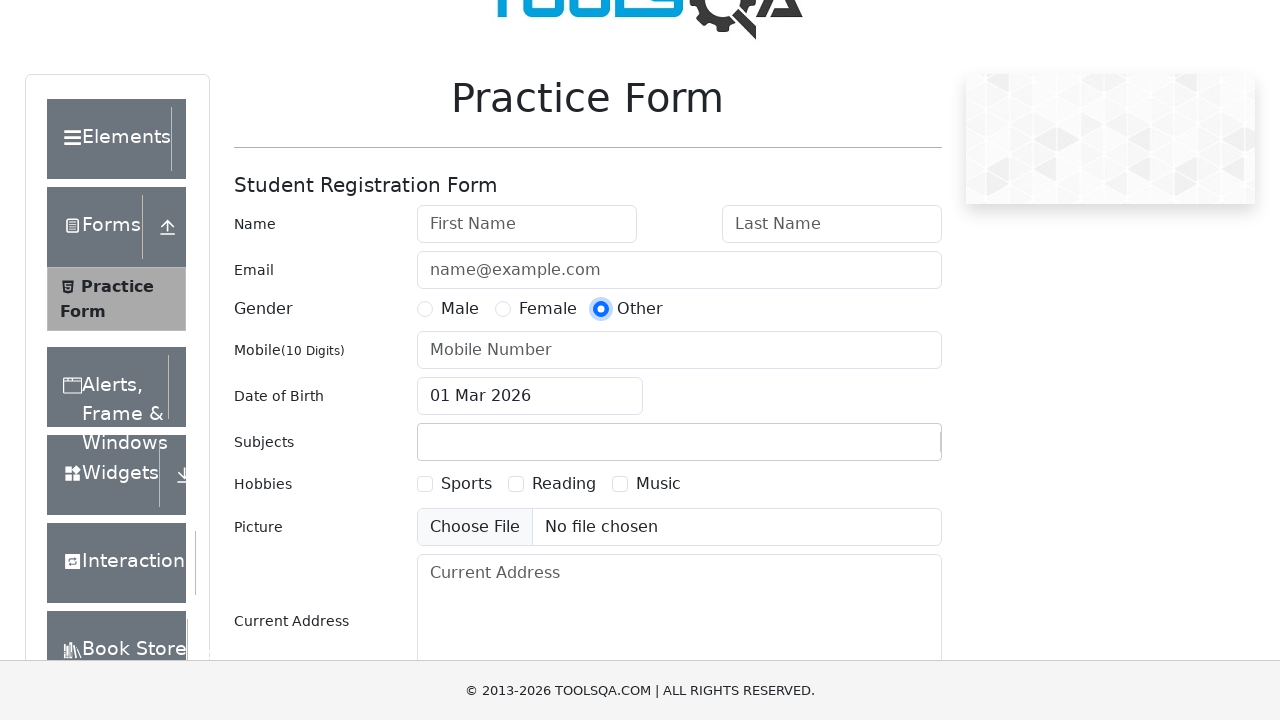

Filled email field with 'testuser@example.com' on input#userEmail
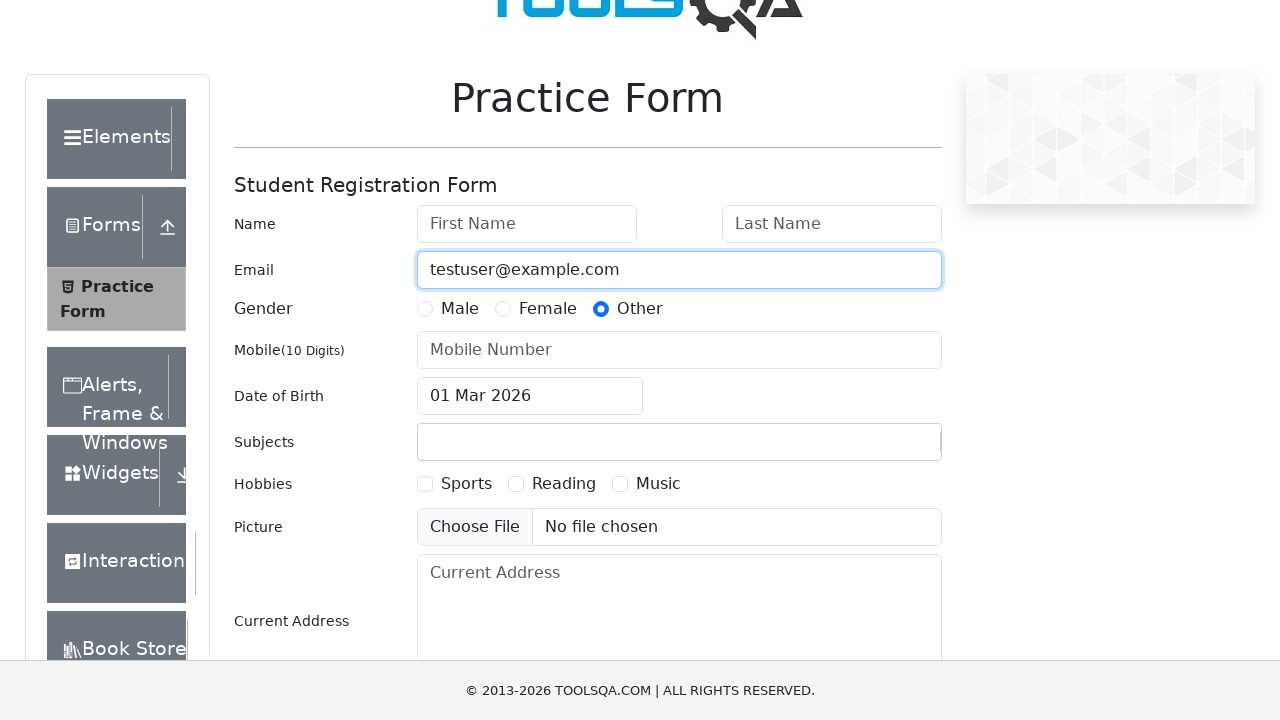

Selected all text in email field using Ctrl+A on input#userEmail
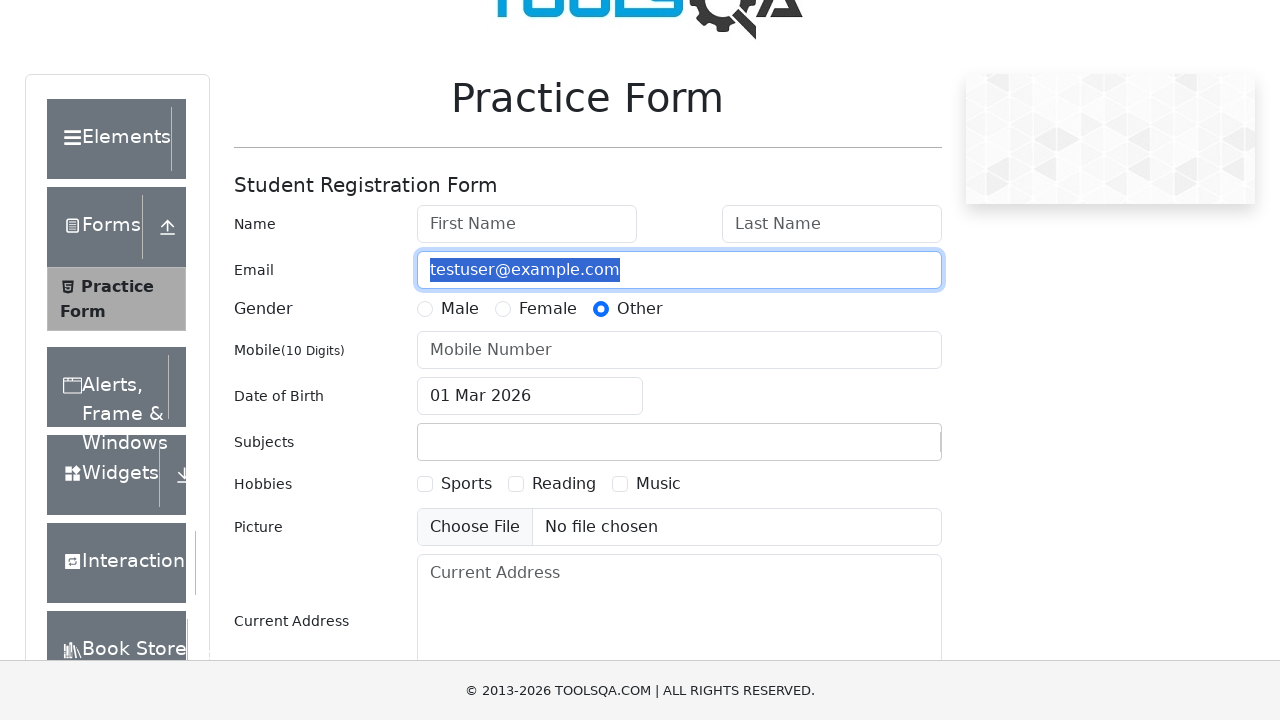

Deleted all text from email field on input#userEmail
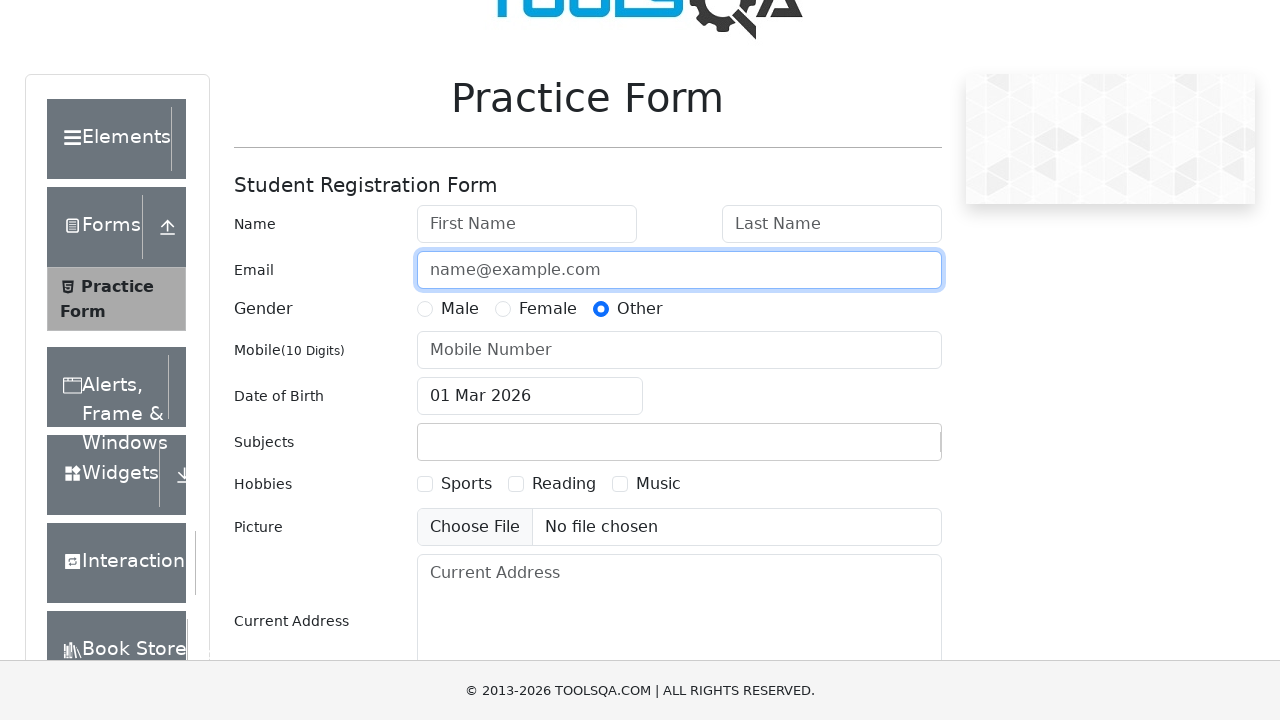

Waited 1000ms to observe the cleared email field
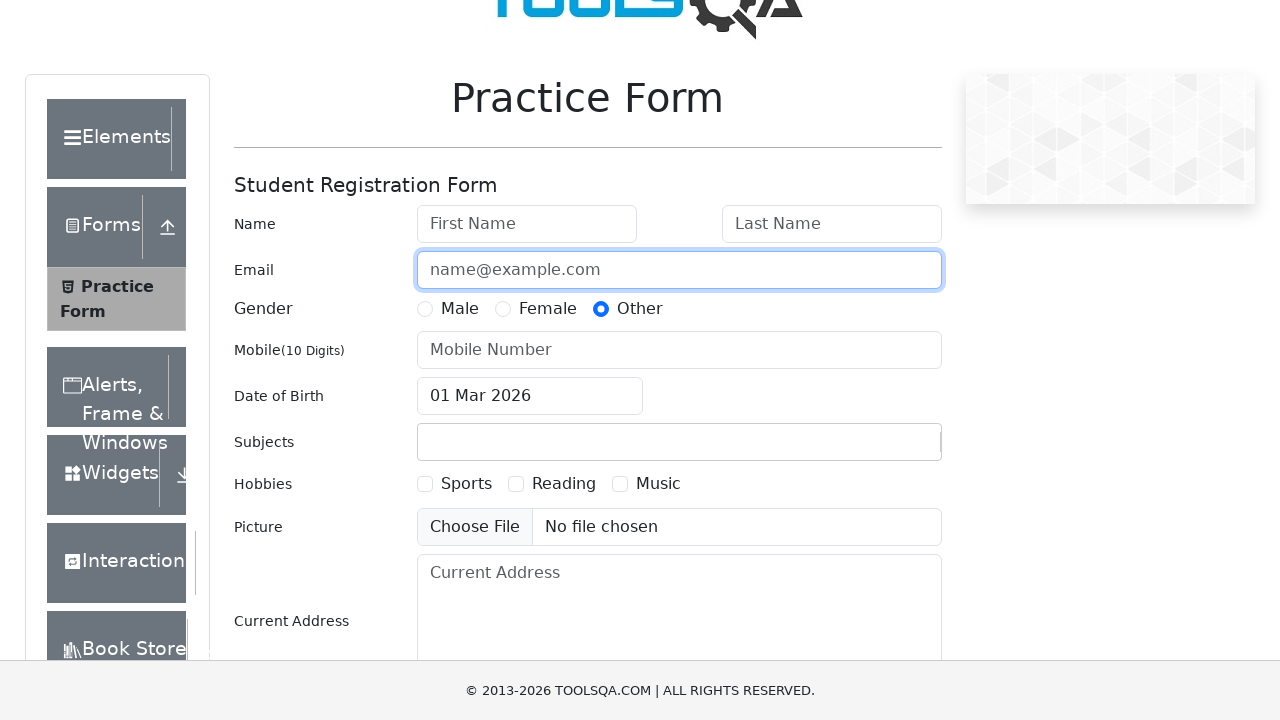

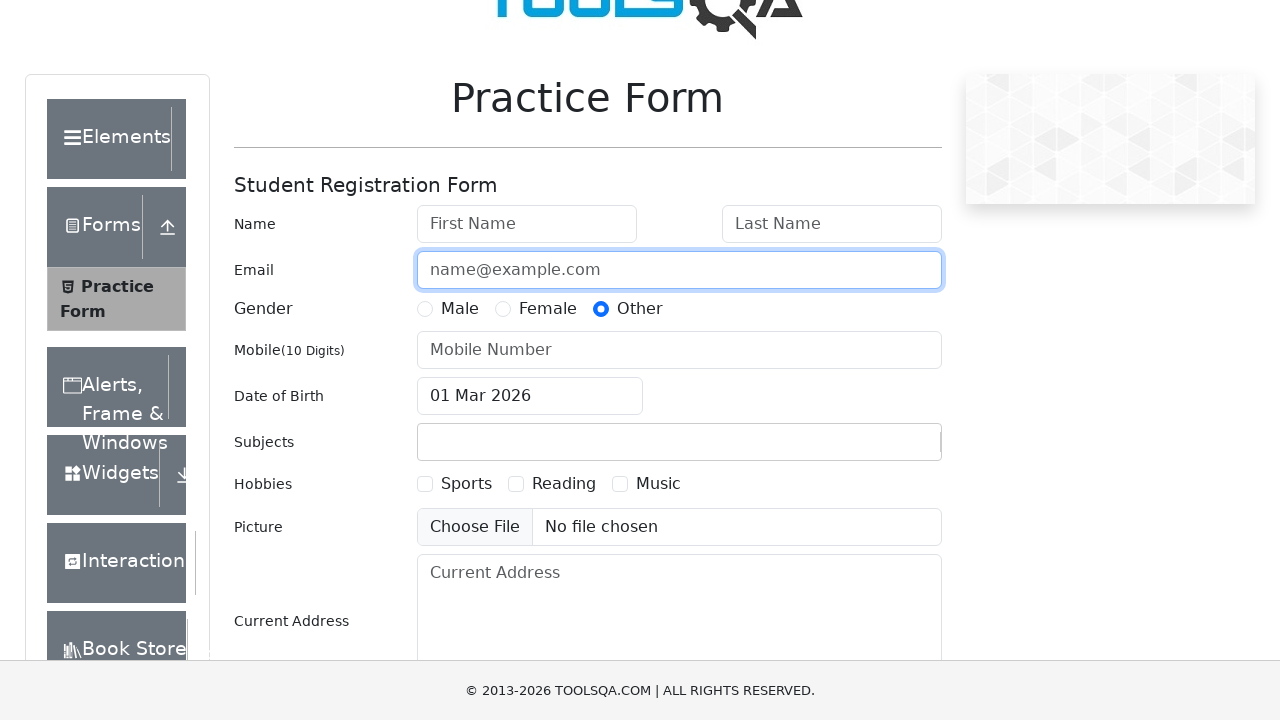